Tests the back button functionality on the Standard Suite room page by clicking the back button and verifying it returns to the rooms listing page

Starting URL: https://ancabota09.wixsite.com/intern/rooms

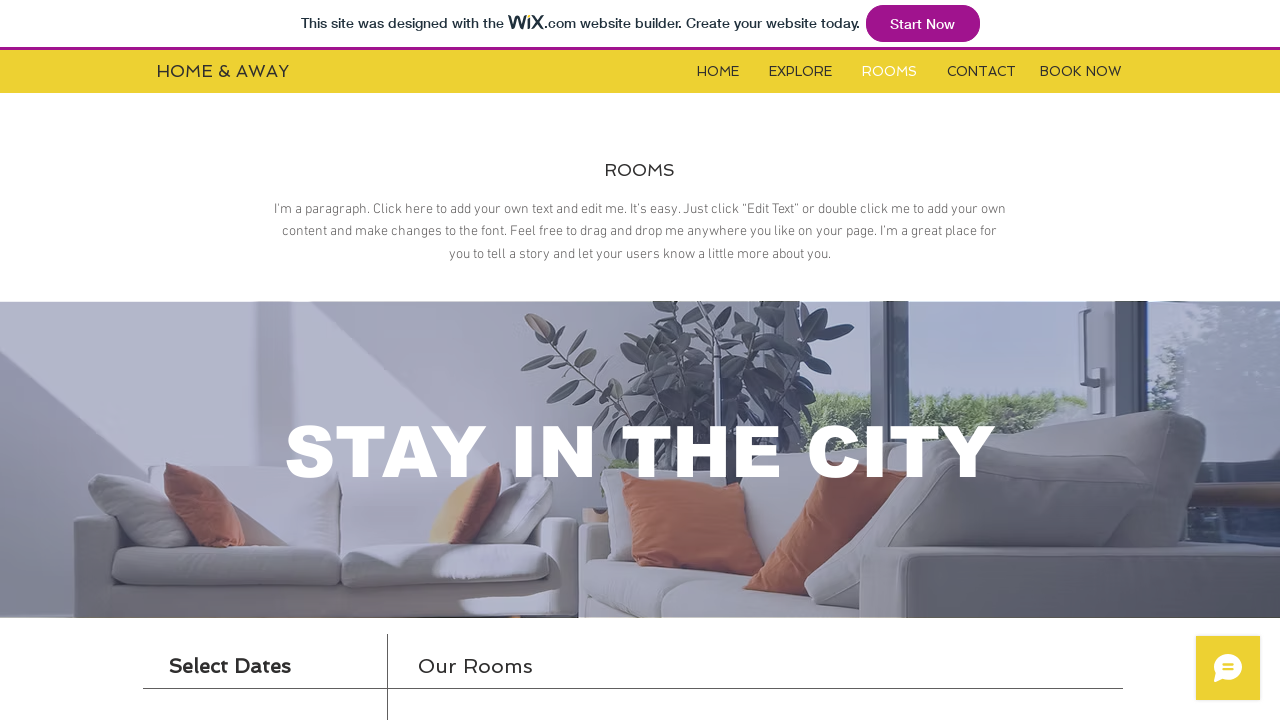

Waited for booking iframe to load
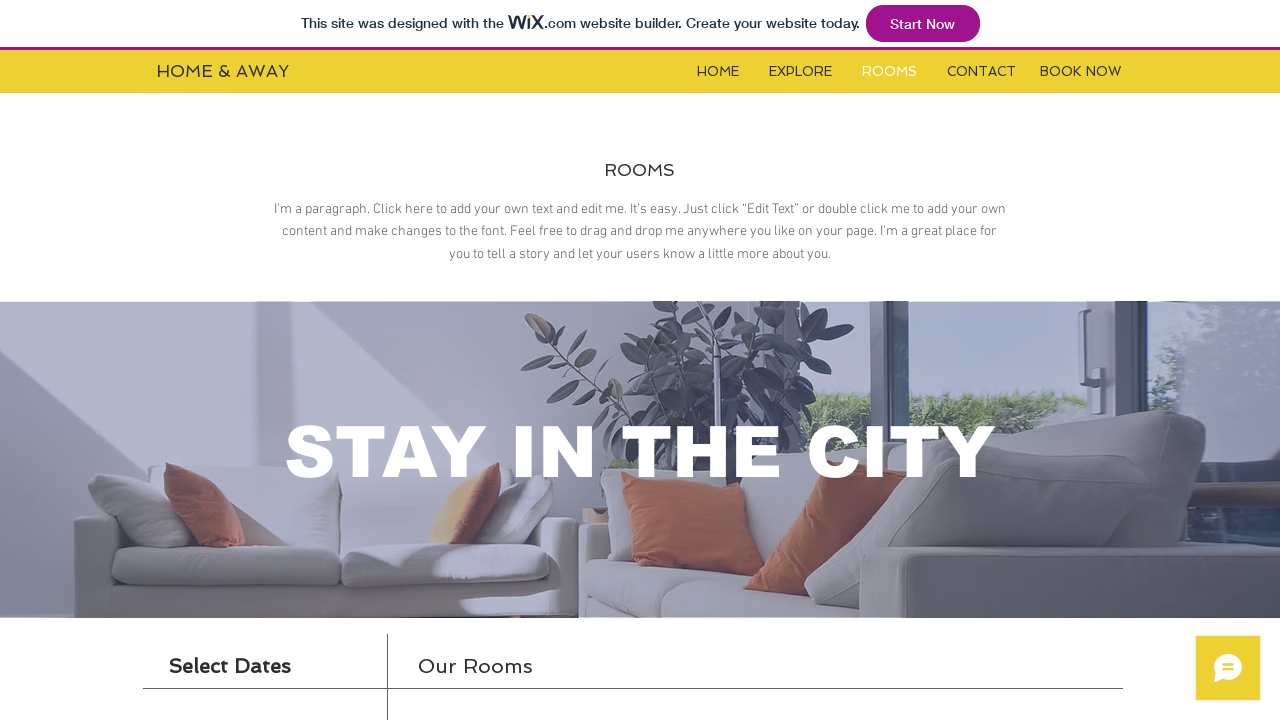

Located booking iframe for interaction
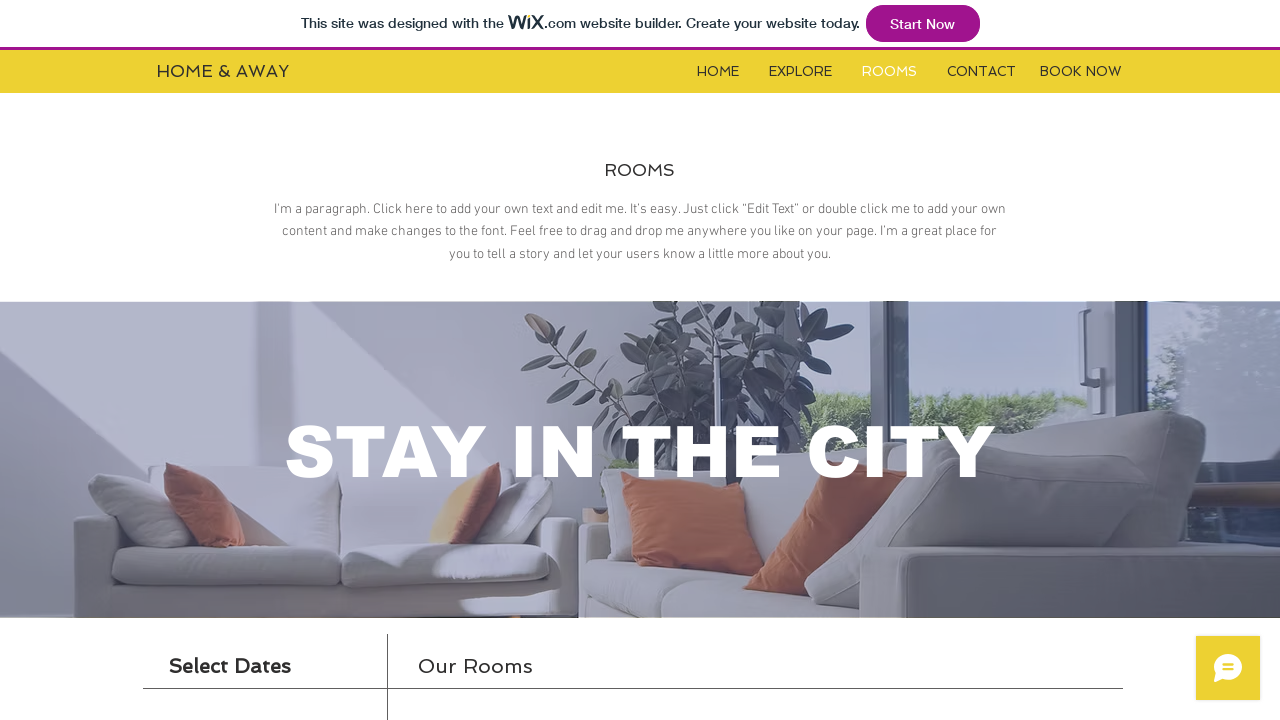

Located 'More Info' button for Standard Suite
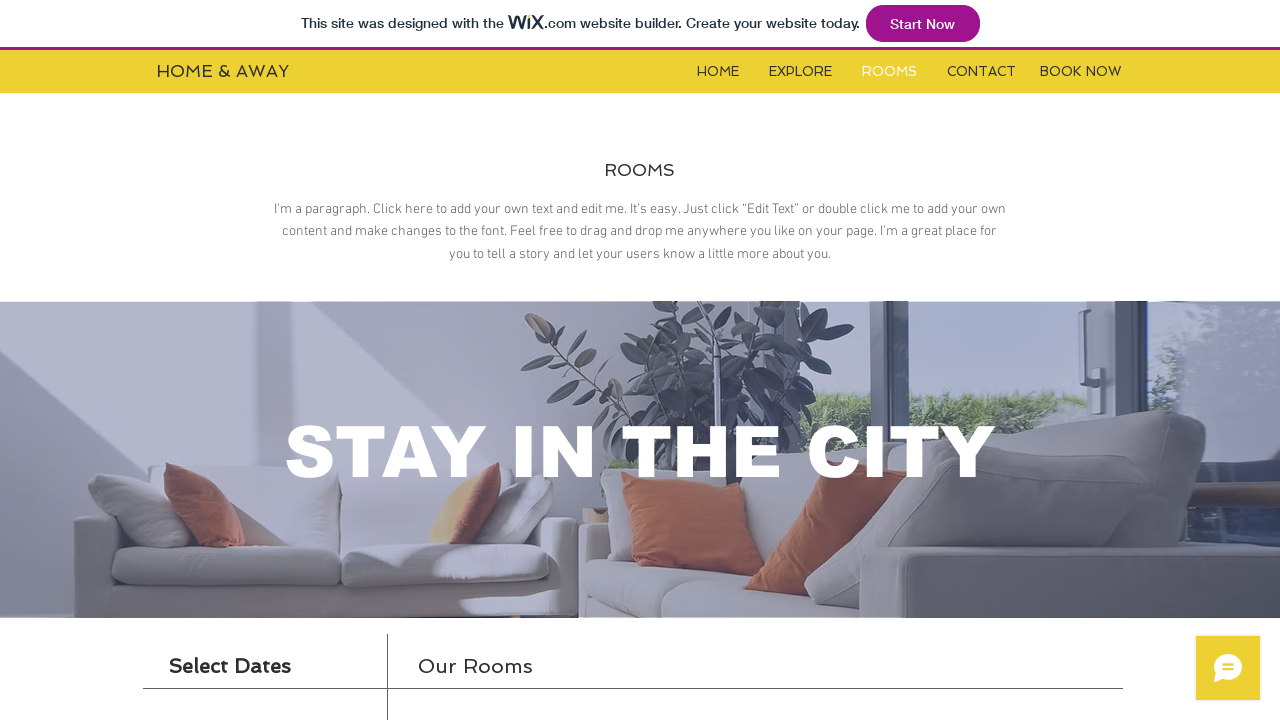

'More Info' button became visible
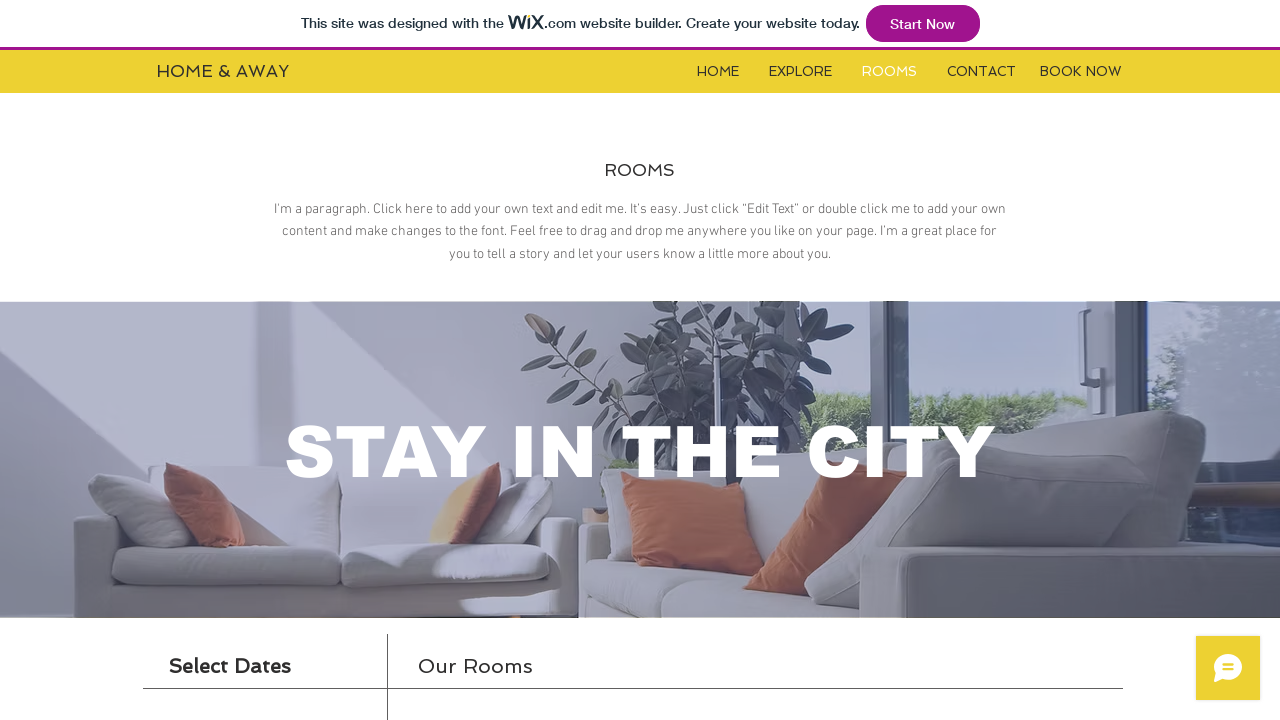

Clicked 'More Info' button to navigate to Standard Suite room page at (1034, 360) on #i6klgqap_0 > iframe >> internal:control=enter-frame >> #content > div > div.con
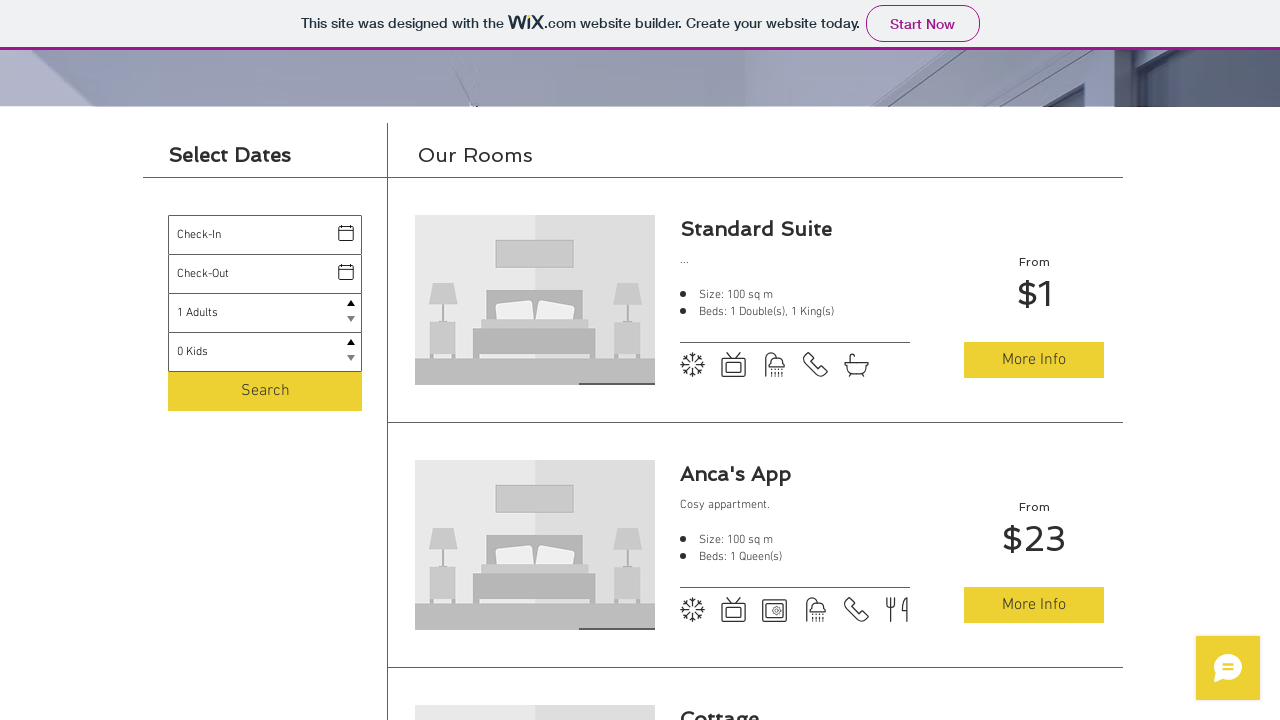

Waited 2 seconds for page navigation to complete
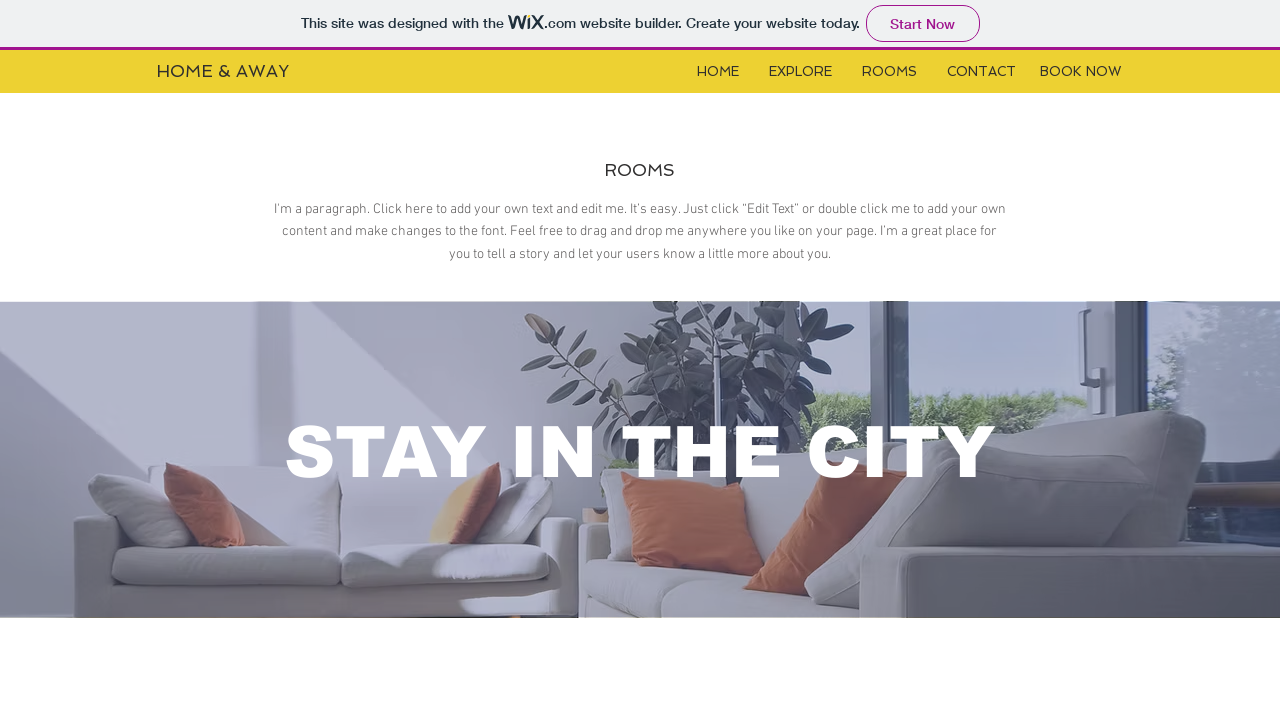

Re-located iframe for back button interaction
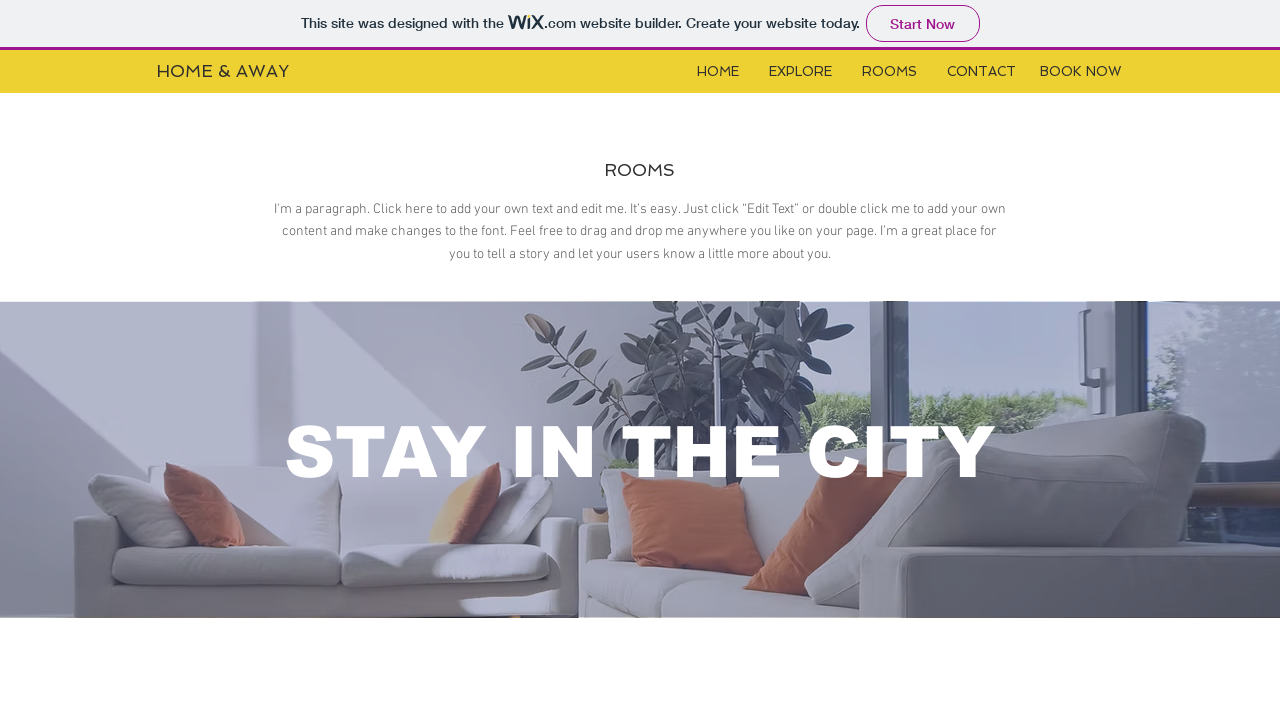

Located back button on Standard Suite room page
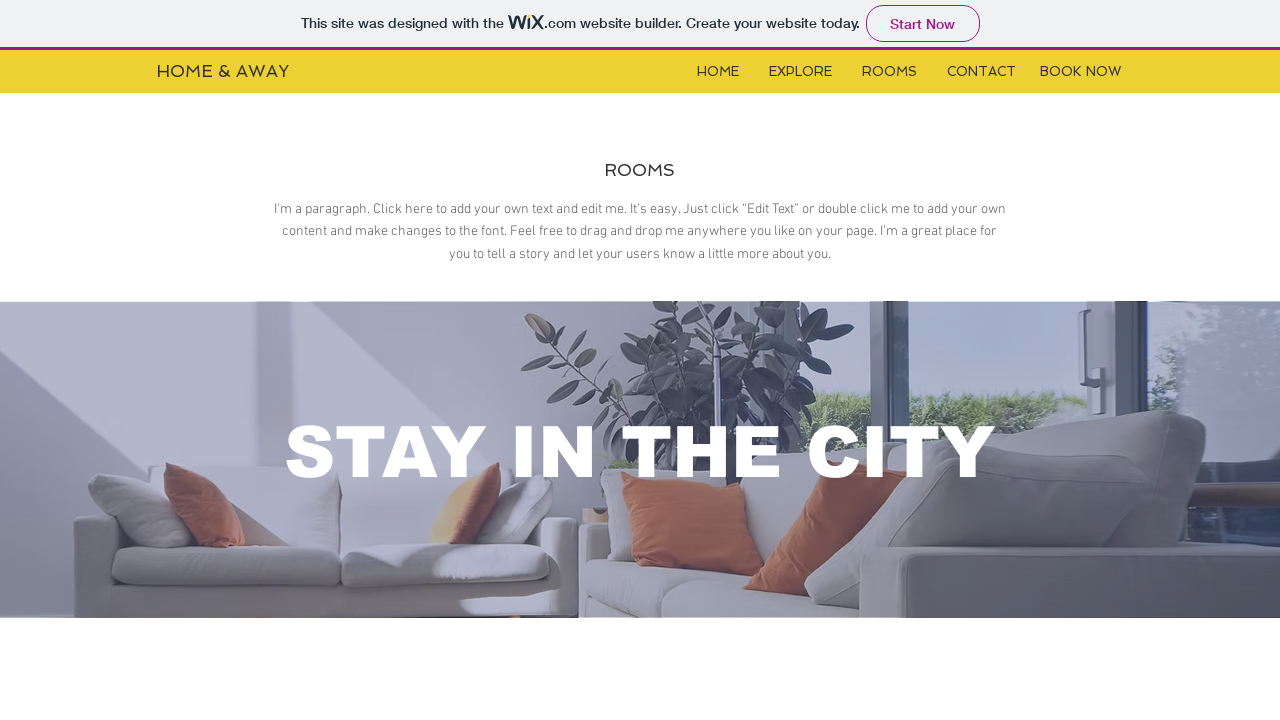

Back button became visible
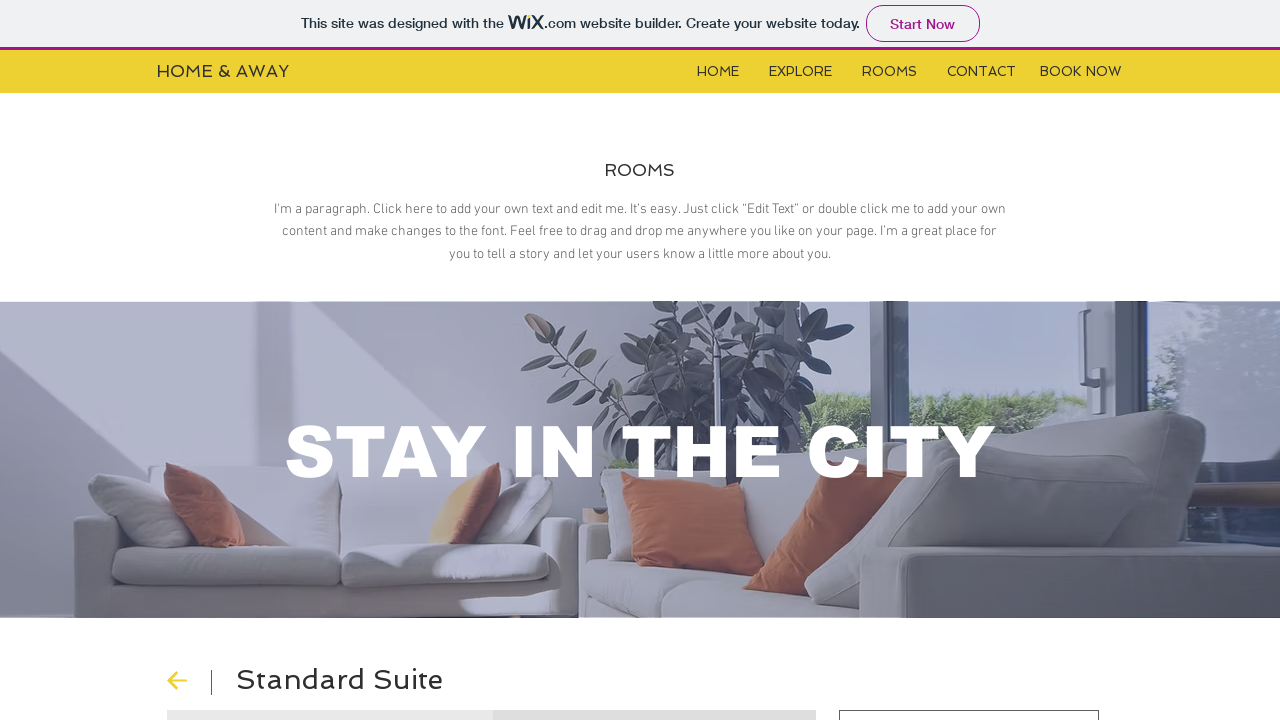

Clicked back button to return to rooms listing page at (190, 683) on #i6klgqap_0 > iframe >> internal:control=enter-frame >> button.room-back
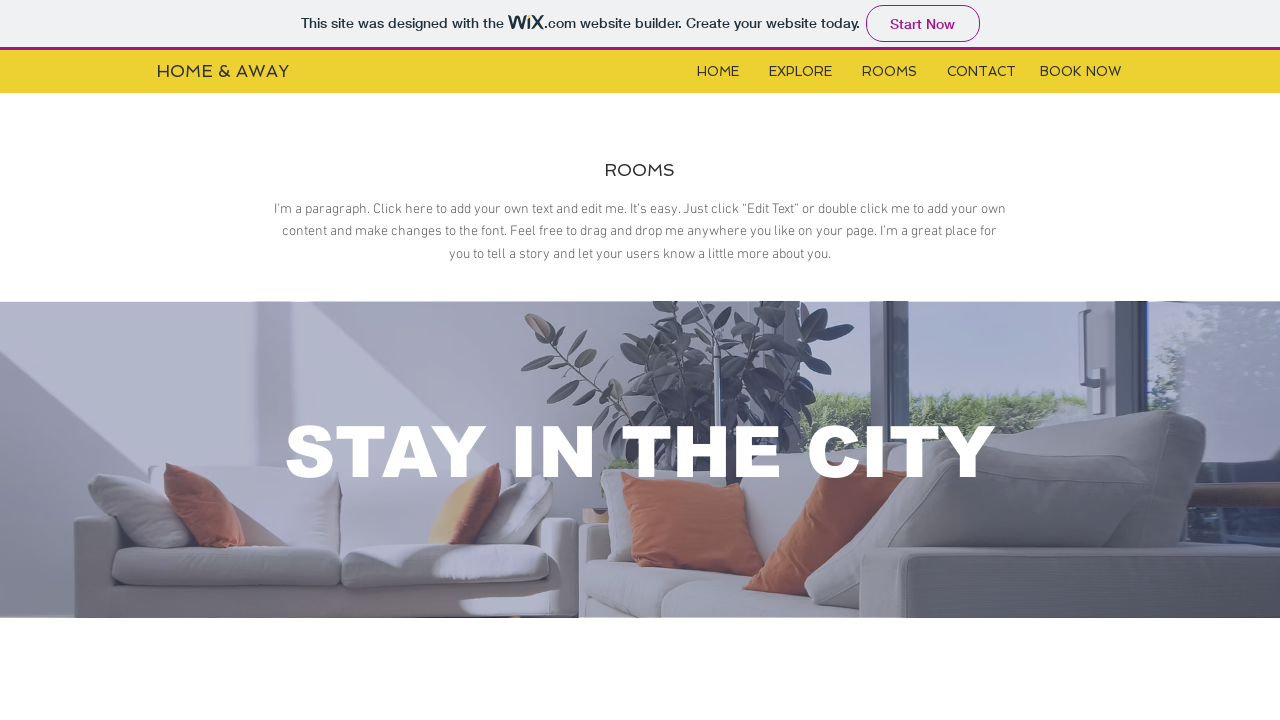

Verified successful return to rooms listing page by waiting for expected element
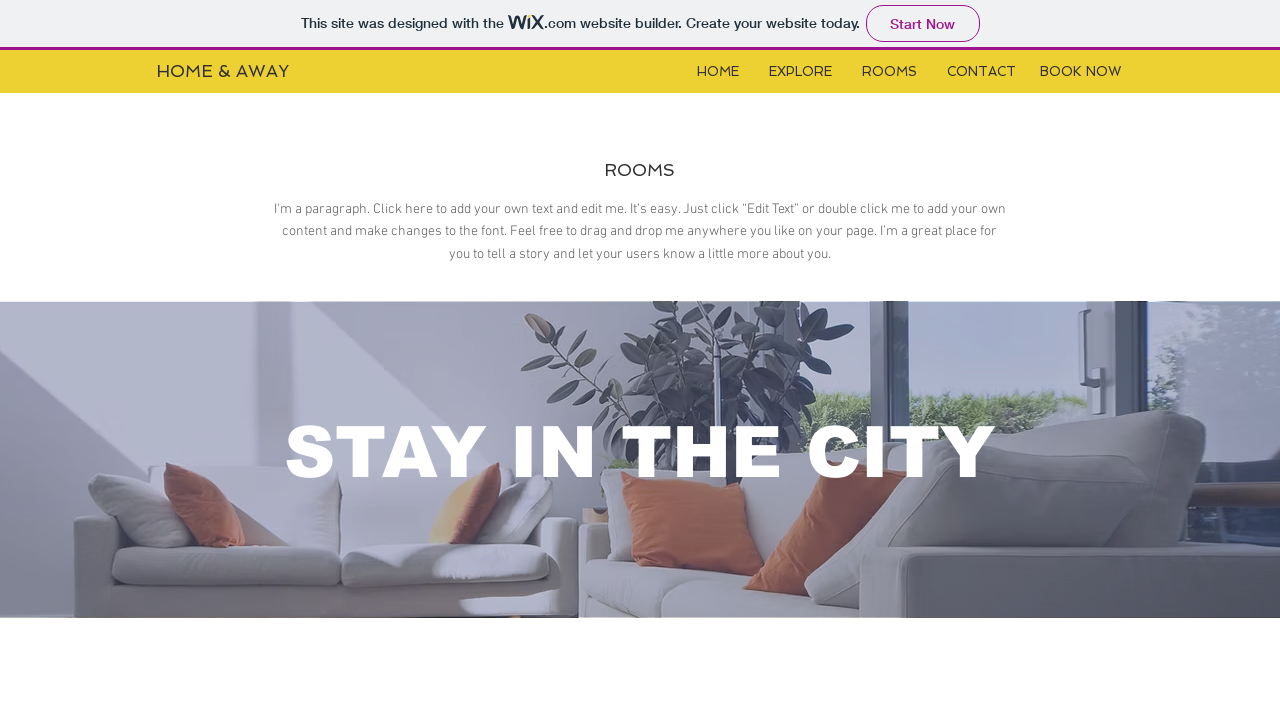

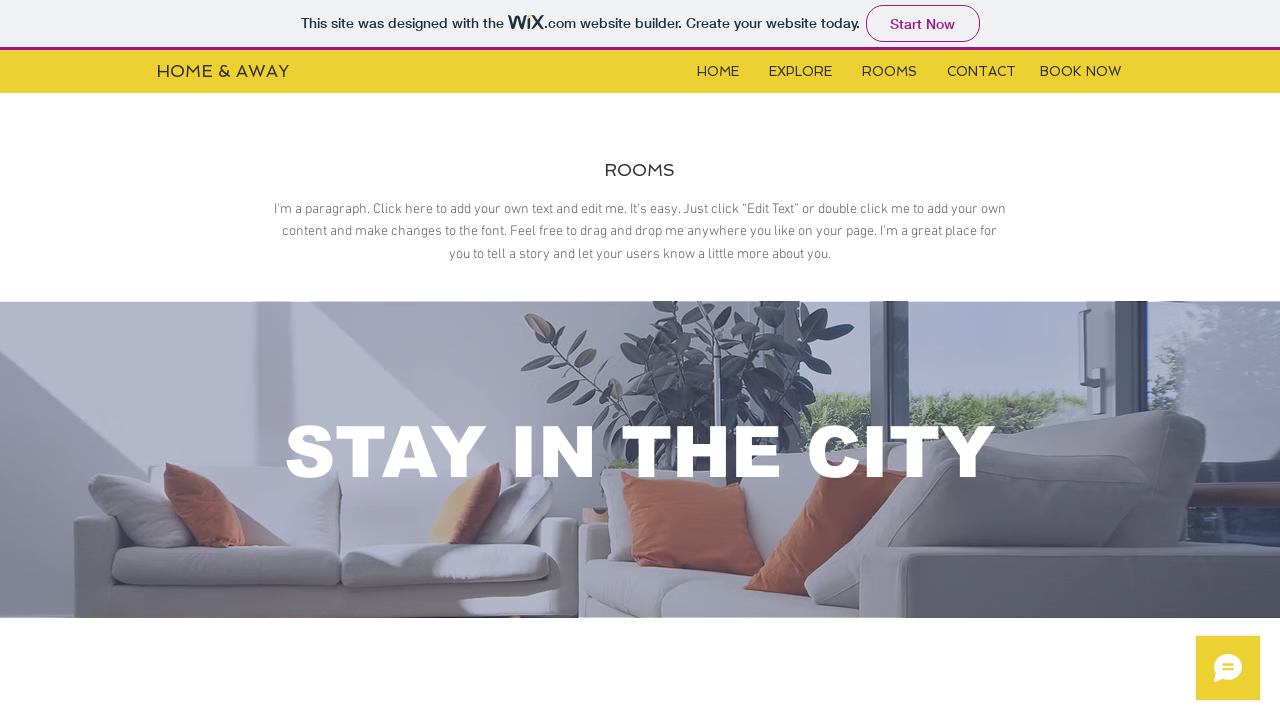